Navigates to the Fantasy Premier League standings page for league 314 and verifies that the standings table loads successfully.

Starting URL: https://fantasy.premierleague.com/leagues/314/standings/c

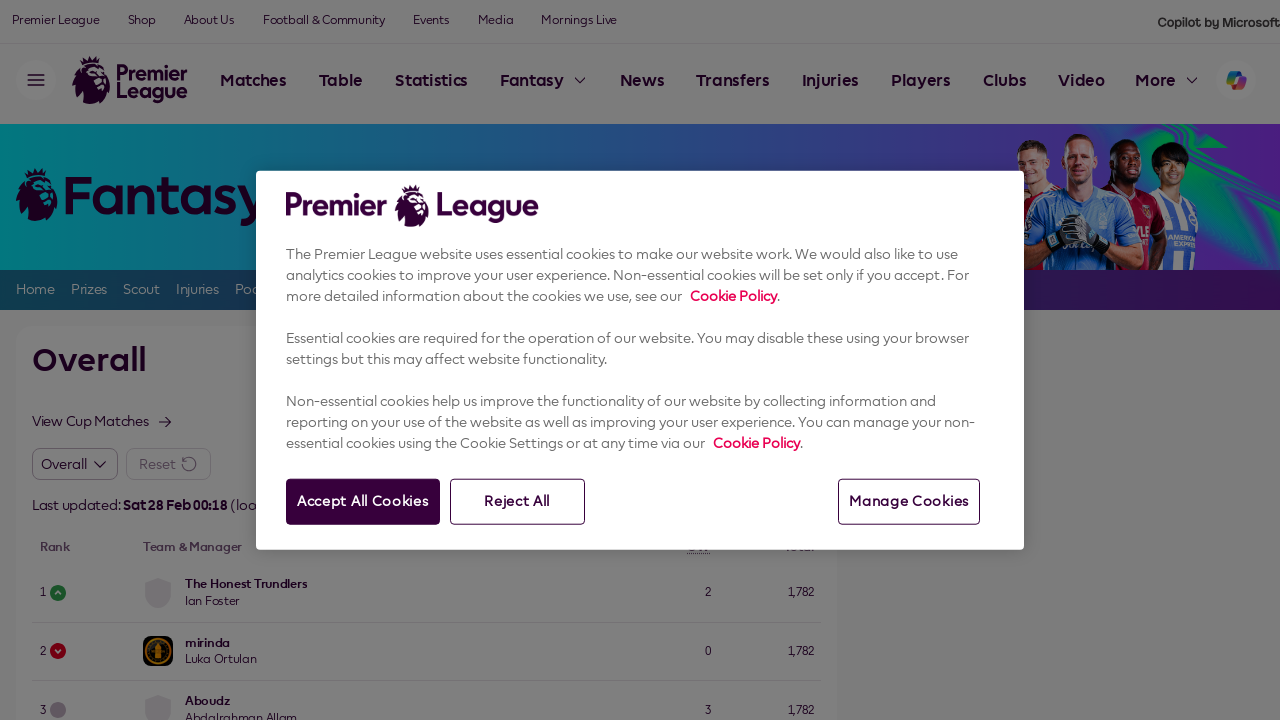

Navigated to Fantasy Premier League standings page for league 314
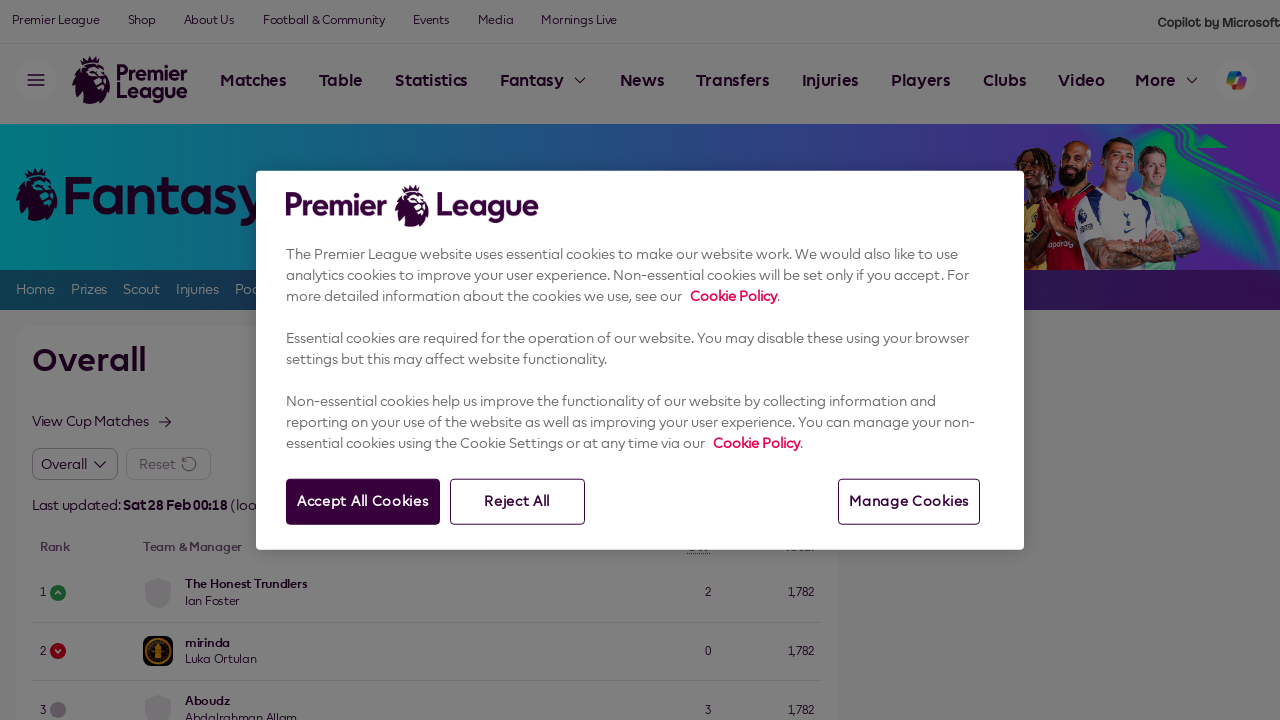

Standings table loaded successfully
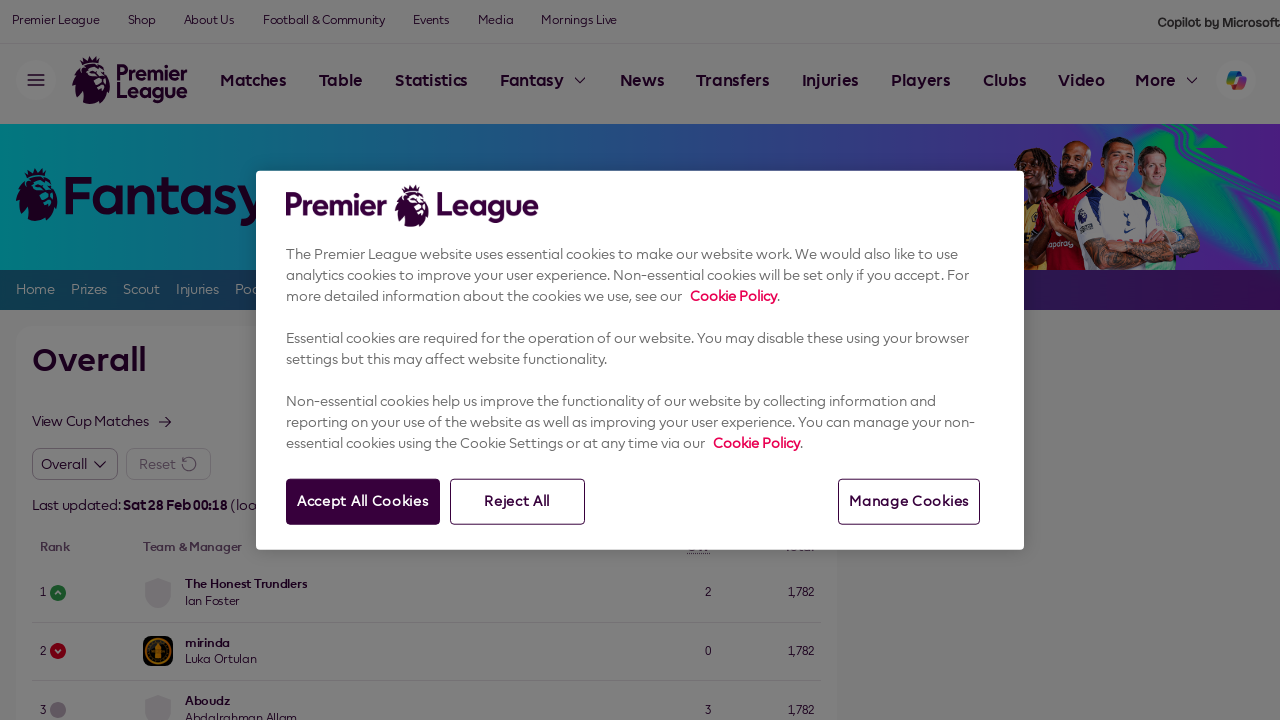

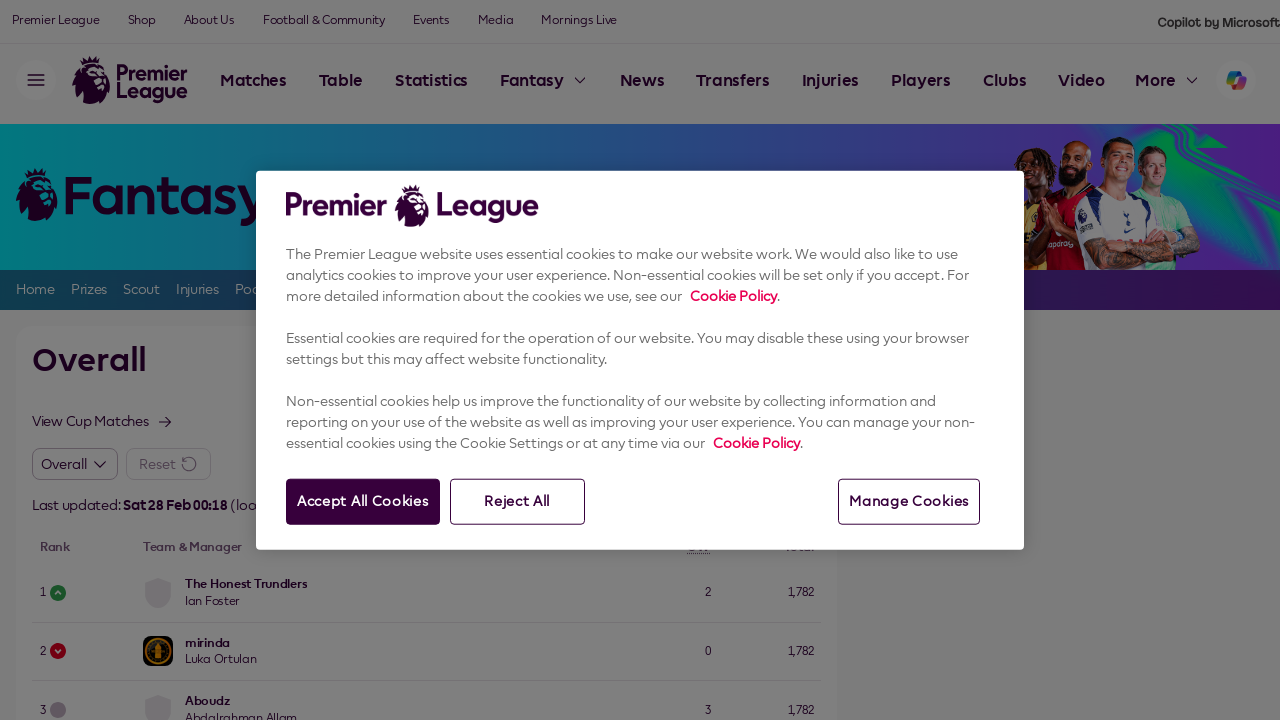